Tests standard click functionality by clicking a button and verifying the success message appears

Starting URL: https://demoqa.com/buttons

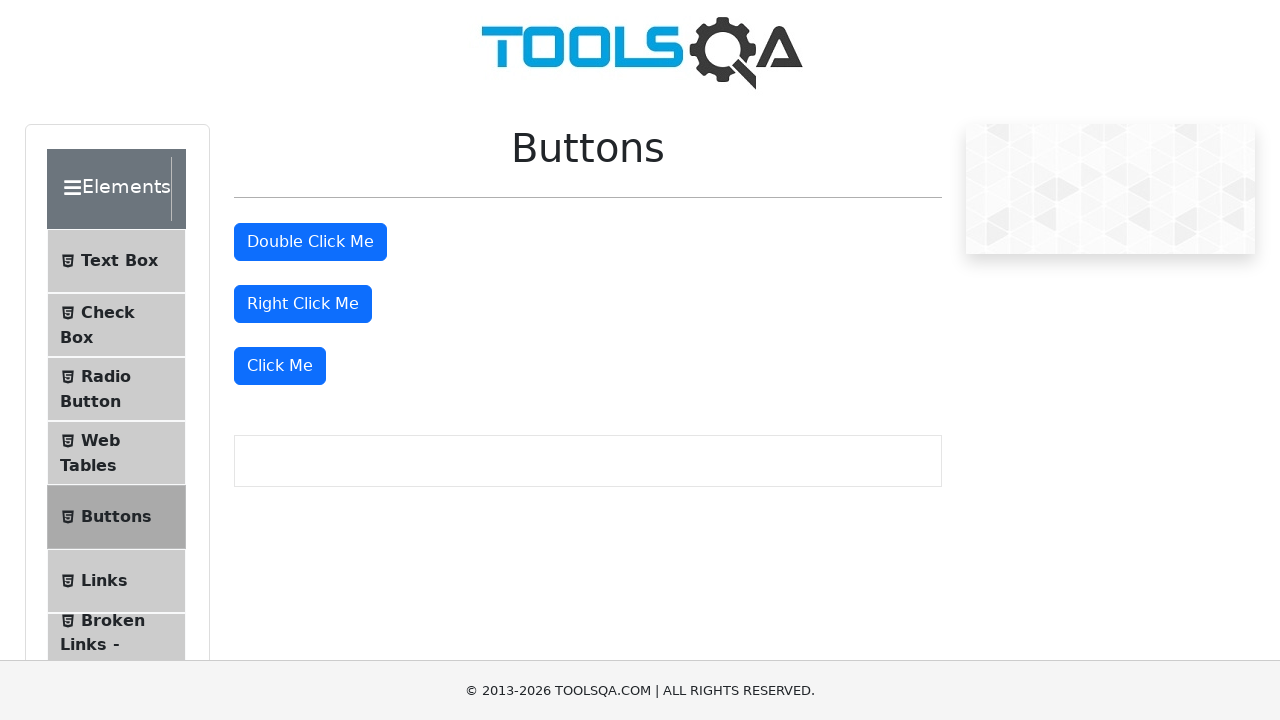

Clicked the 'Click Me' button at (280, 366) on xpath=//button[.='Click Me']
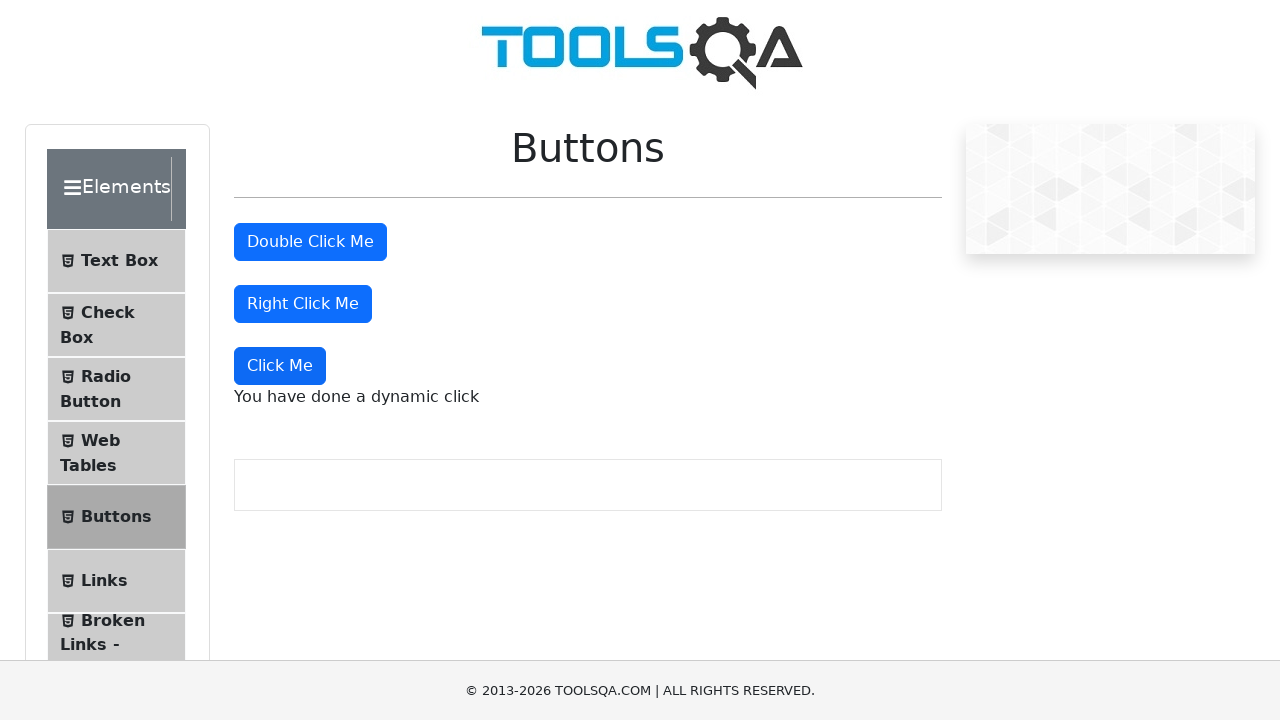

Verified the dynamic click message appeared
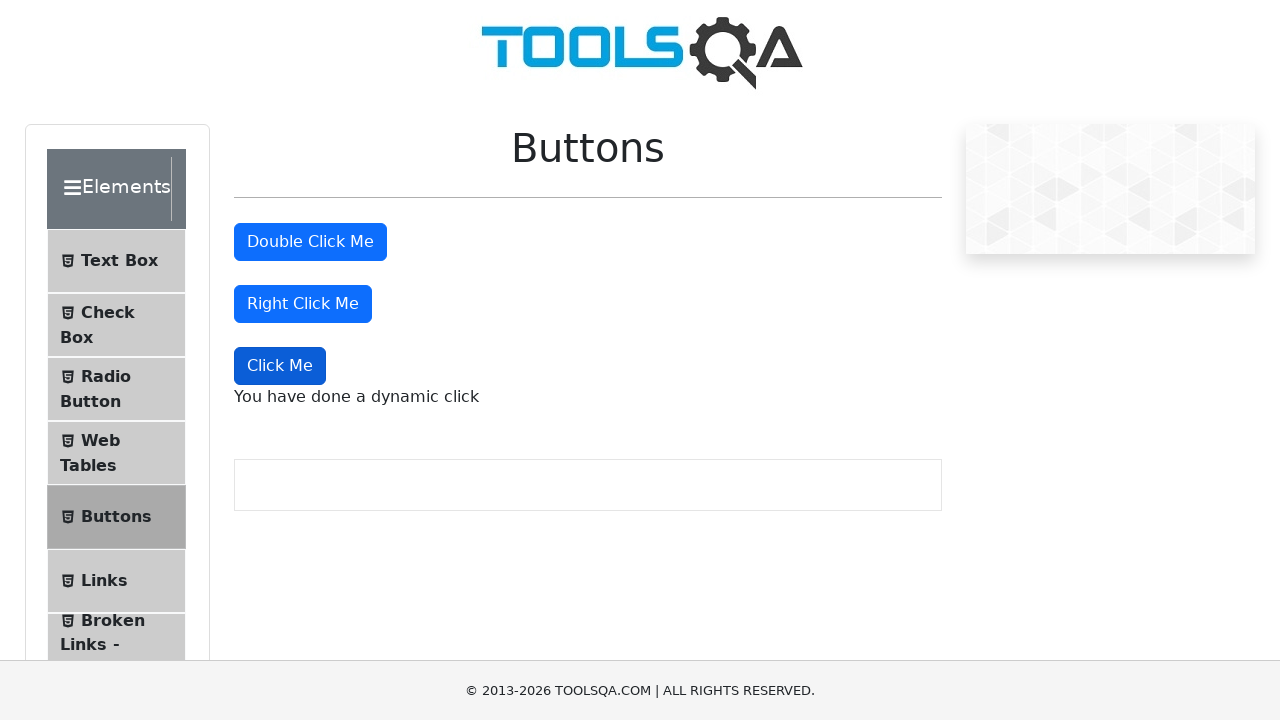

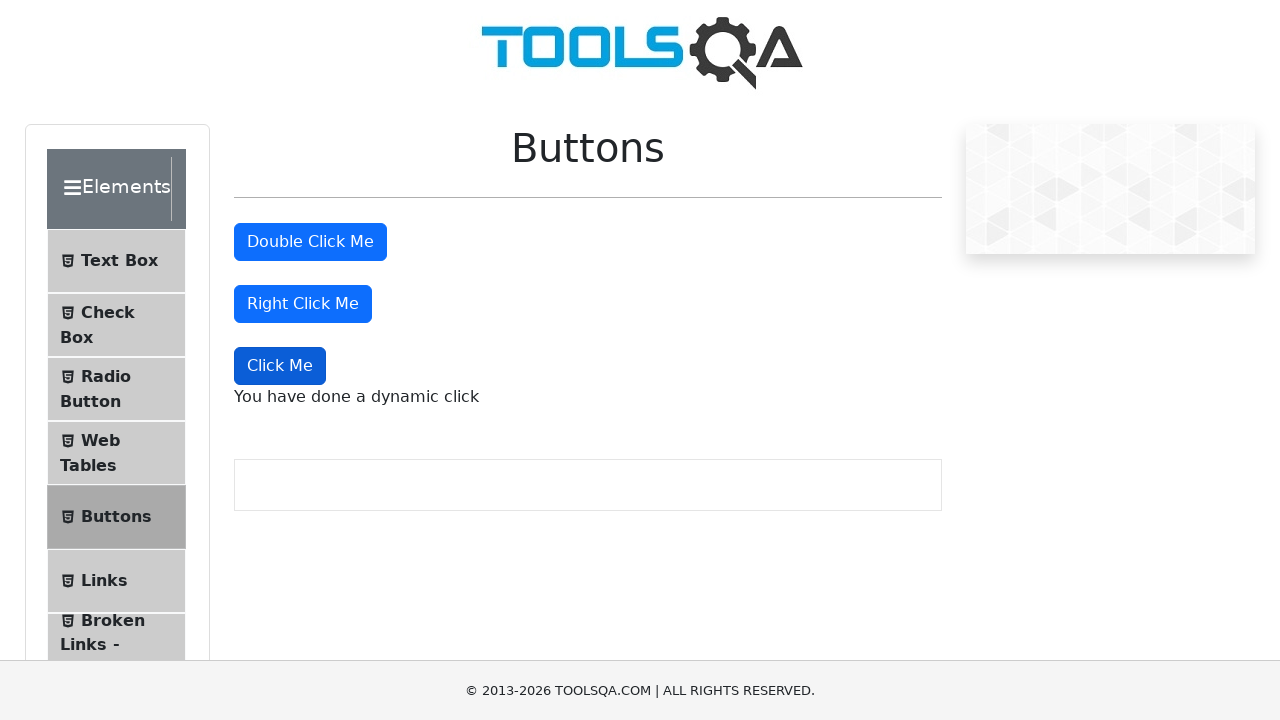